Navigates to the GWT Showcase file upload demo page and sets the viewport to fullscreen. The script is incomplete - it was intended to test file upload functionality but only contains the navigation.

Starting URL: http://samples.gwtproject.org/samples/Showcase/Showcase.html#!CwFileUpload

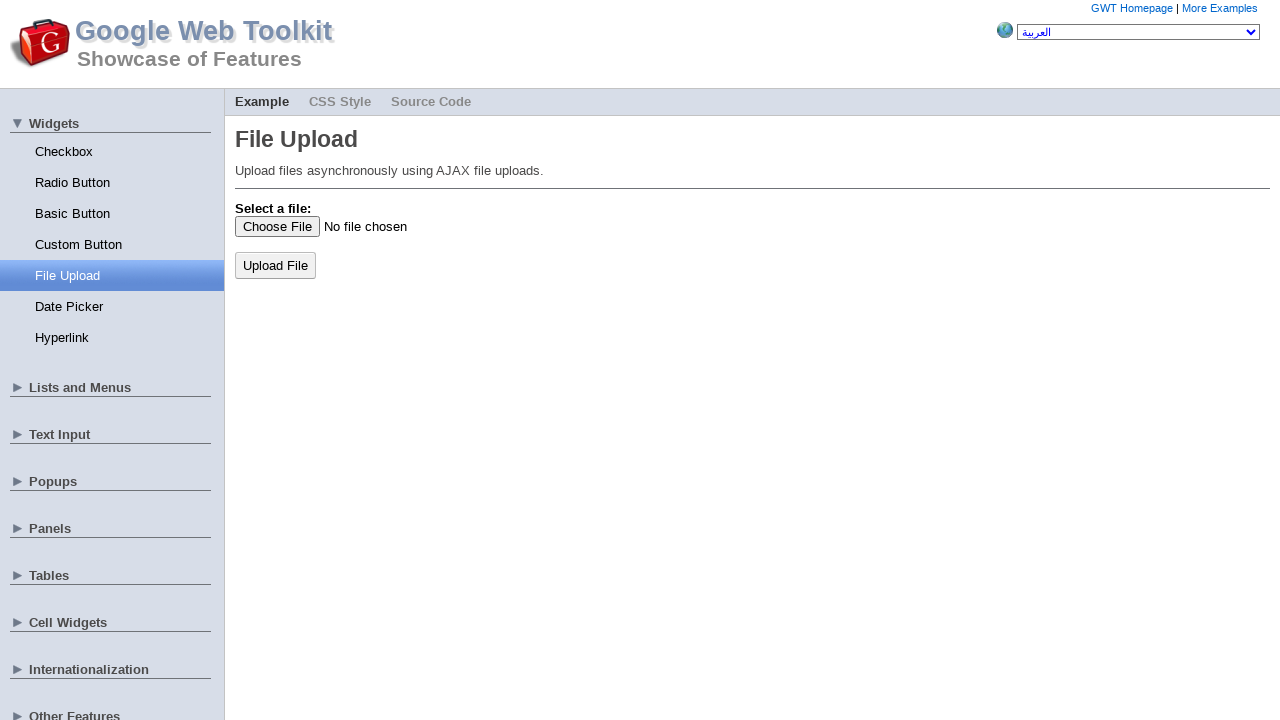

Set viewport to 1920x1080 fullscreen-like dimensions
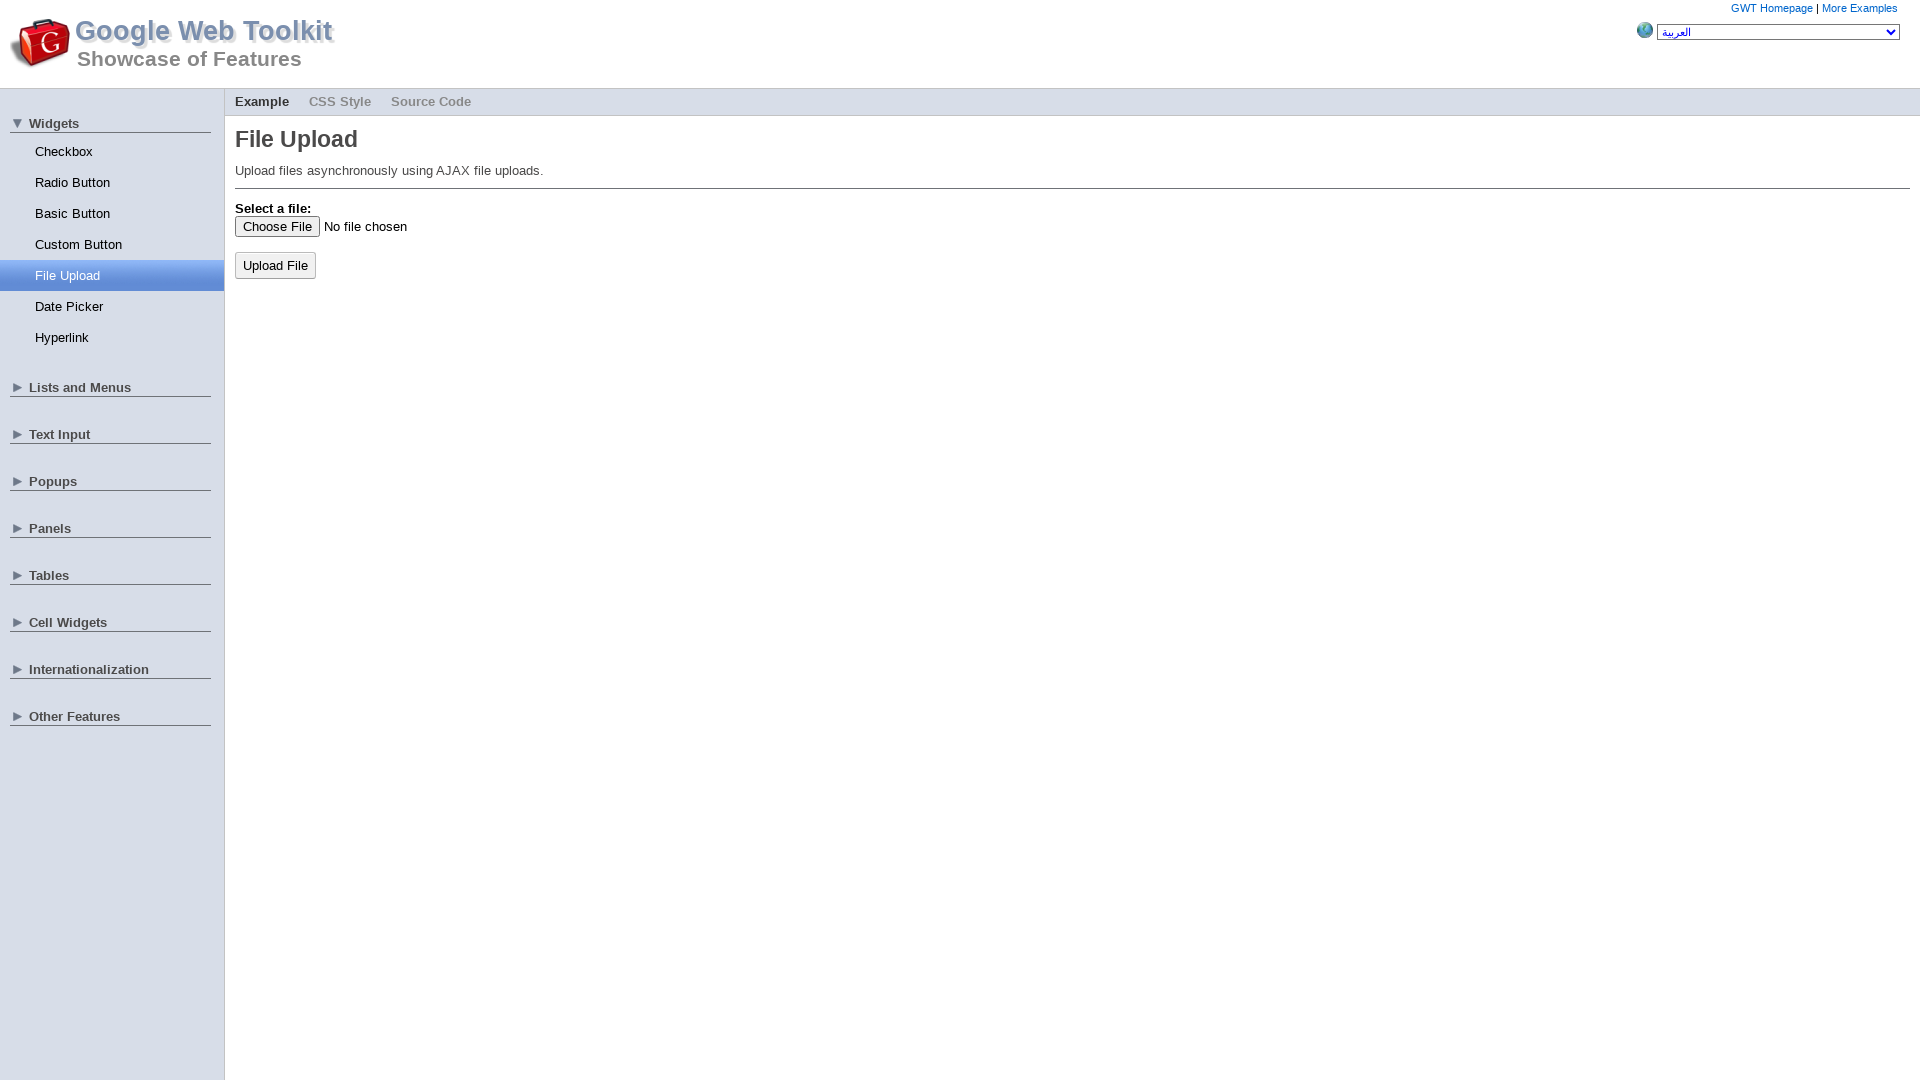

File upload input element loaded and became visible
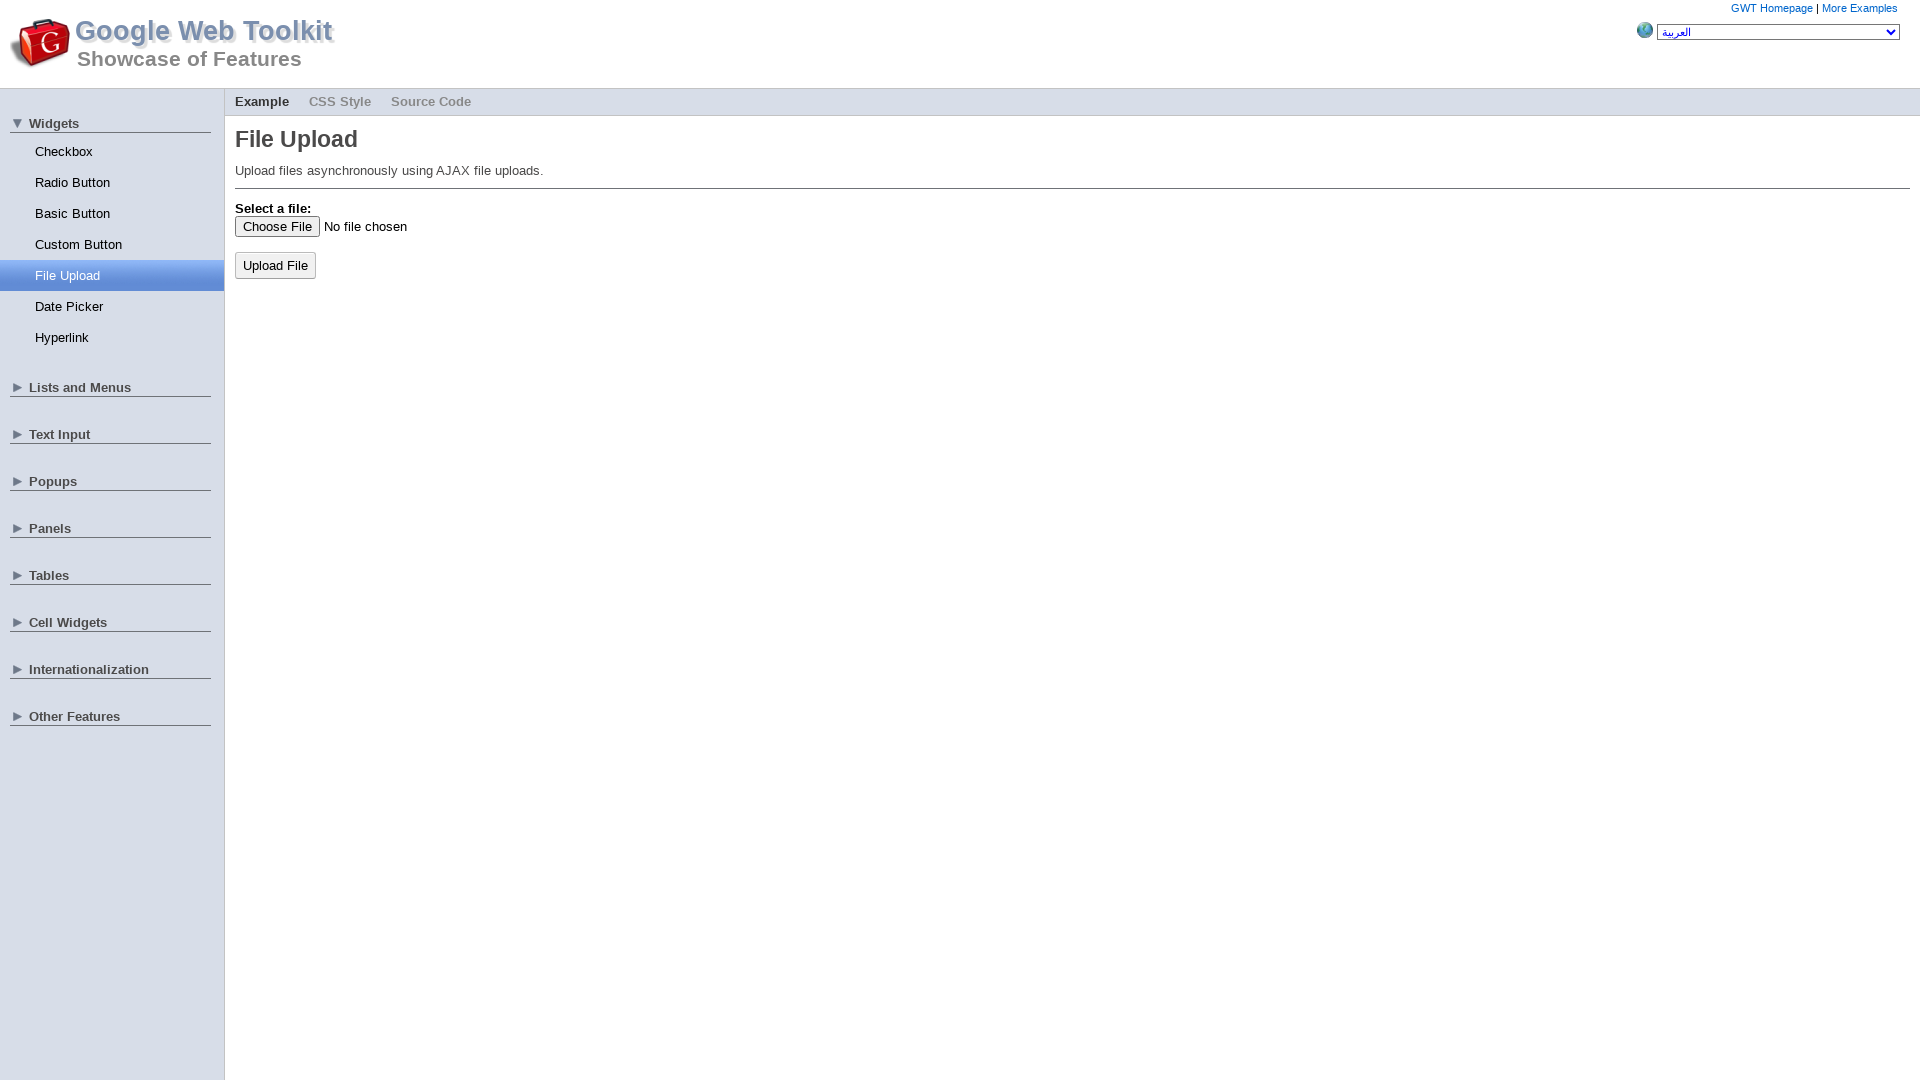

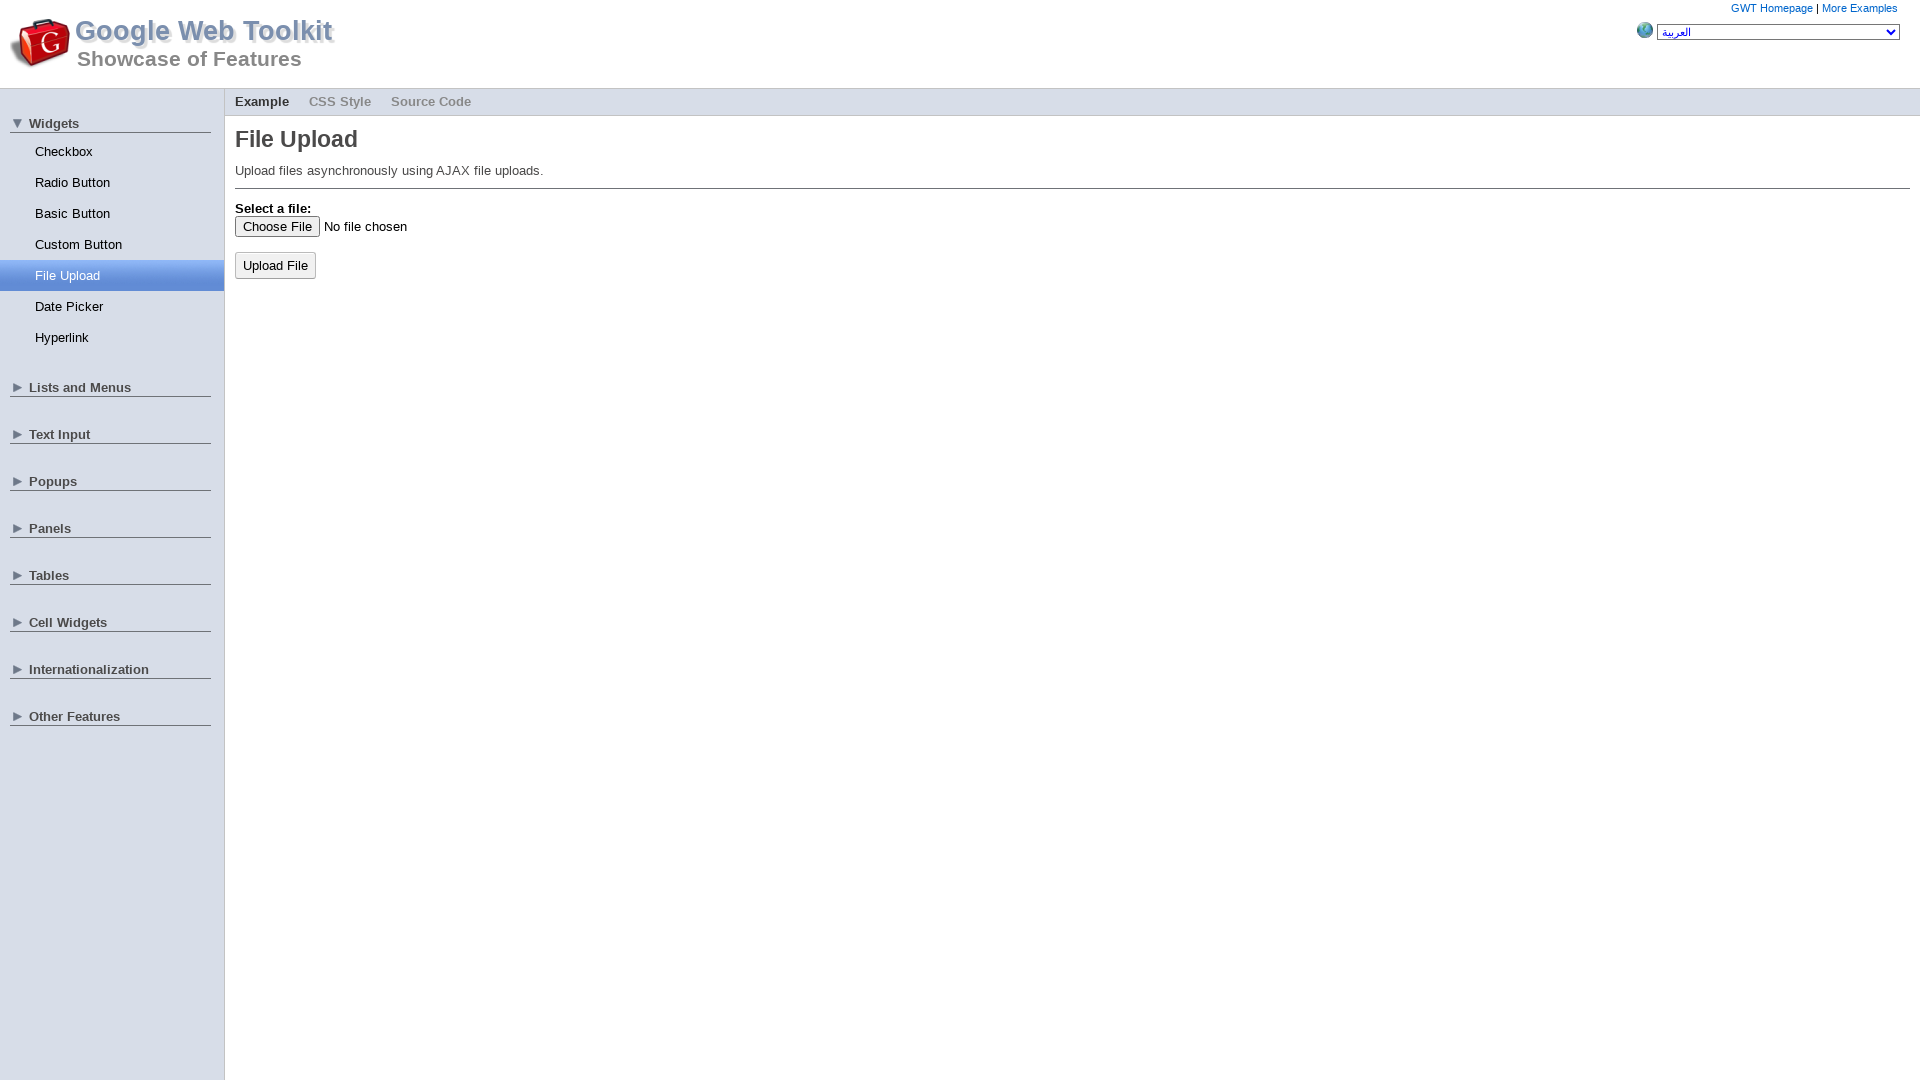